Tests drag and drop functionality by dragging an element from source to target within an iframe

Starting URL: https://jqueryui.com/droppable/

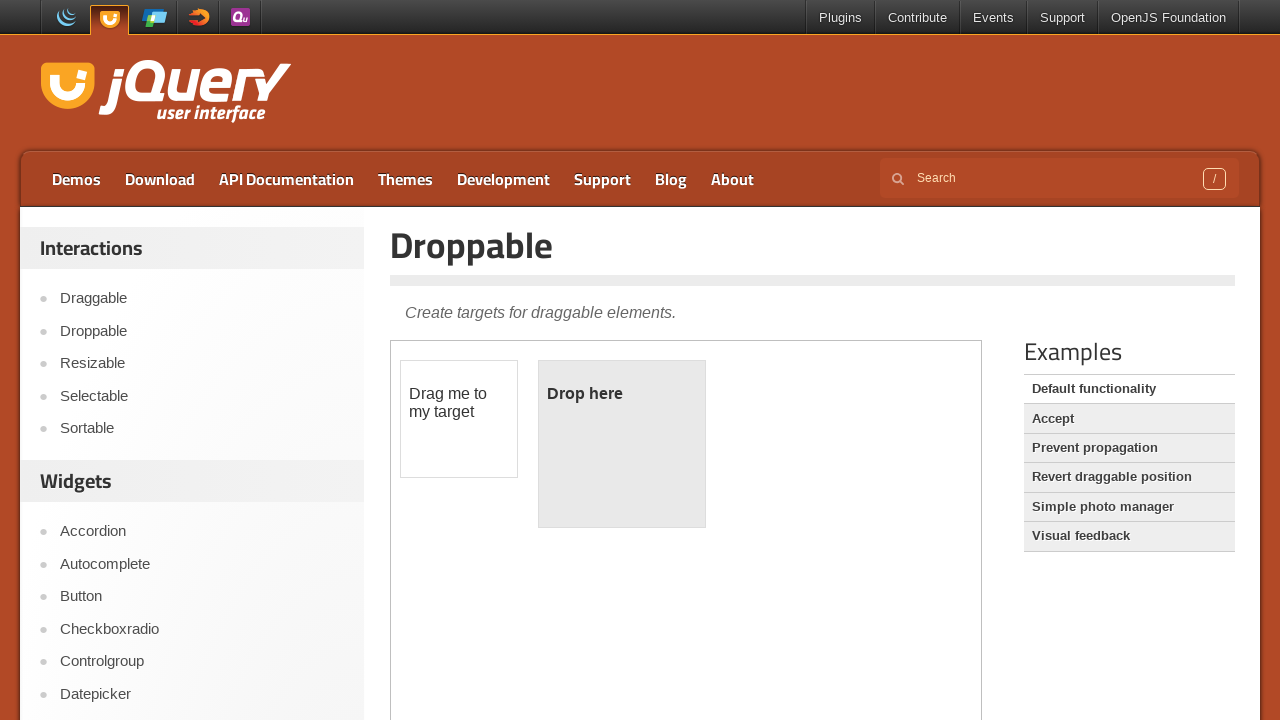

Located and switched to the drag and drop demo iframe
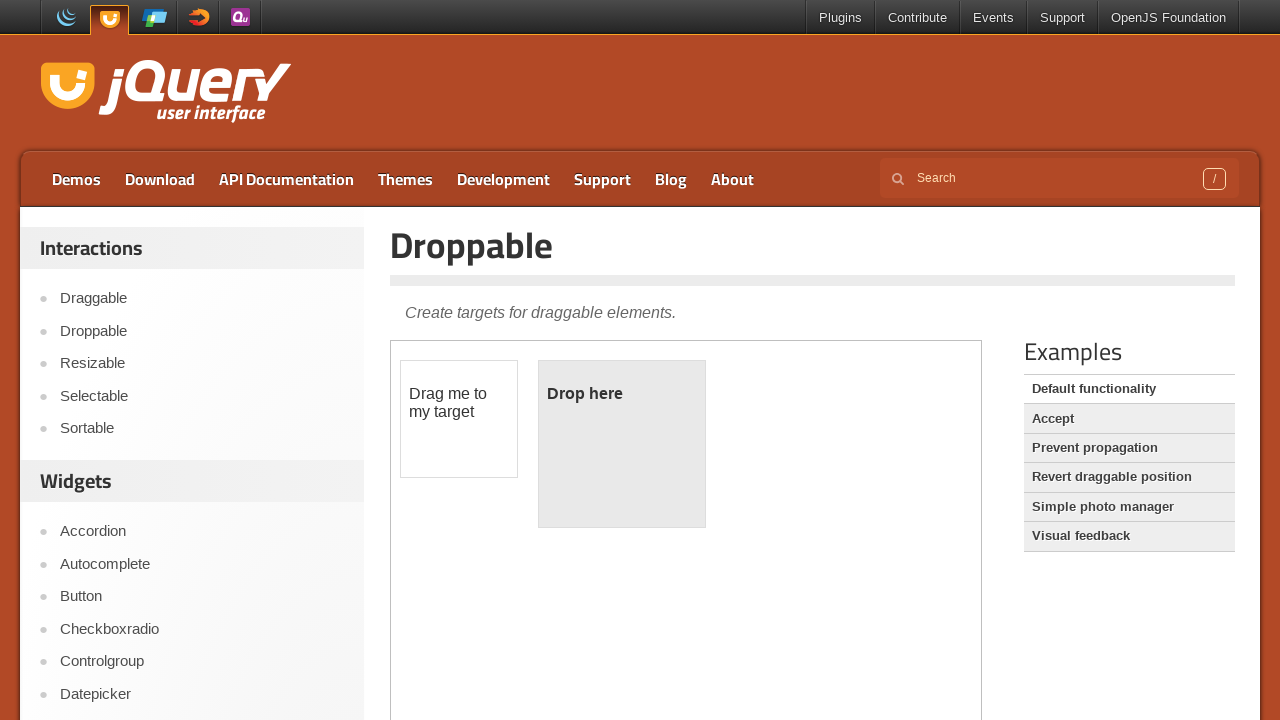

Located the draggable source element
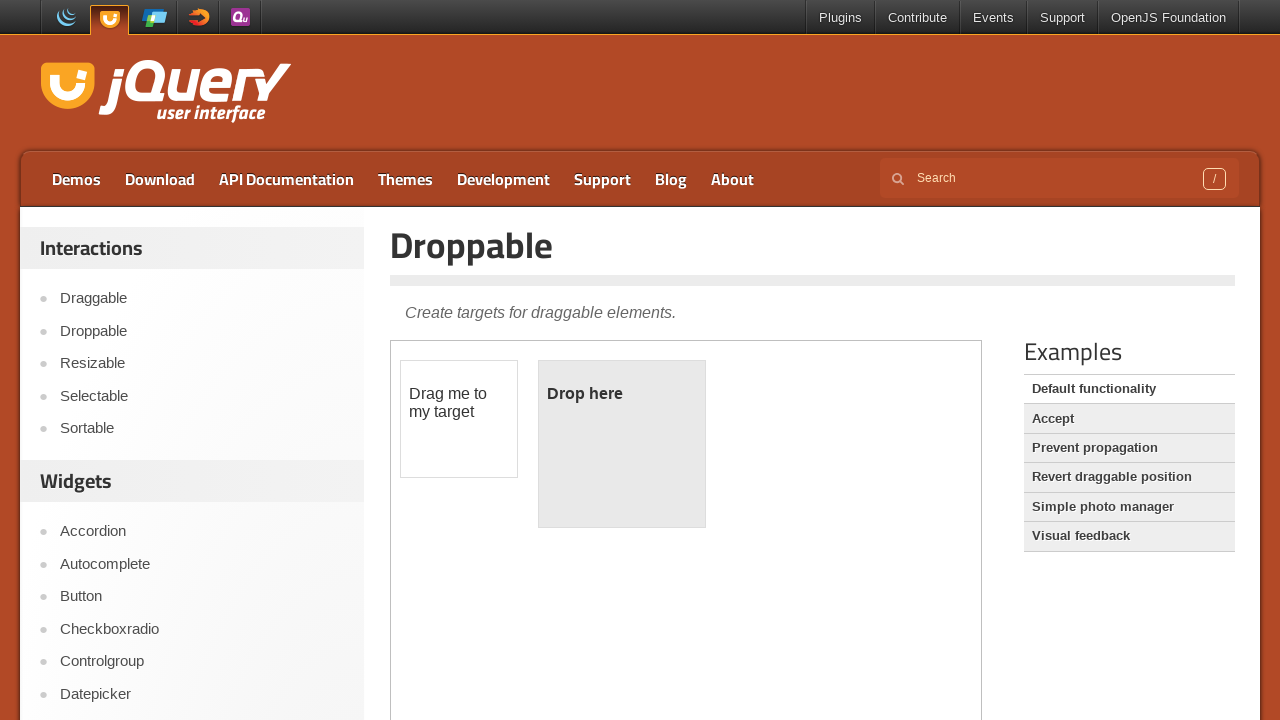

Located the droppable target element
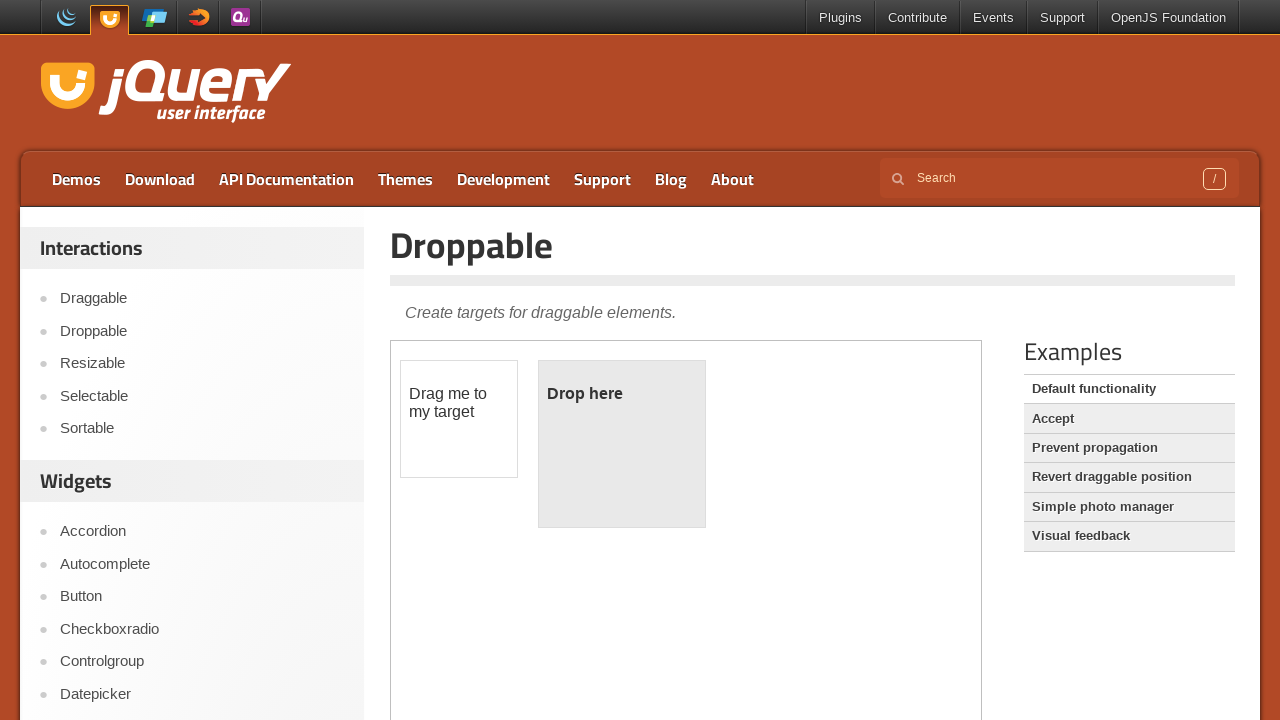

Performed drag and drop action from source to target at (622, 444)
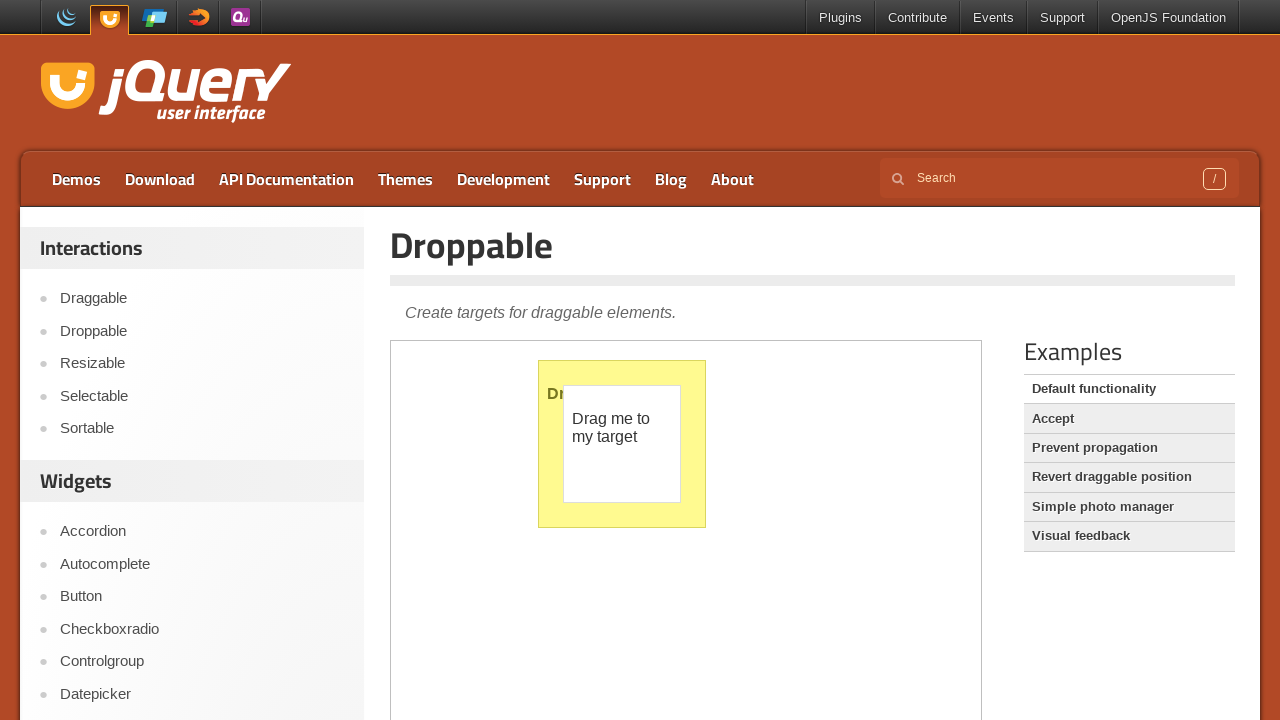

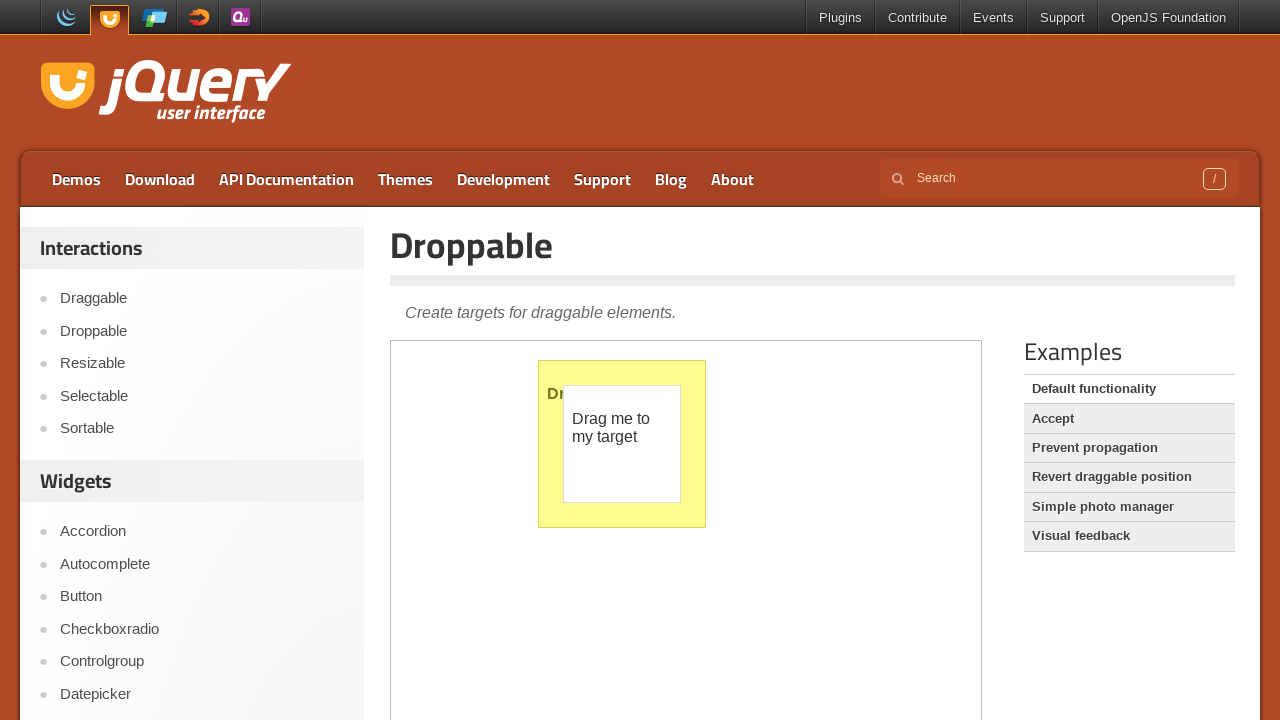